Tests a Selenium practice form by filling in the first name field with a test value

Starting URL: https://www.techlistic.com/p/selenium-practice-form.html

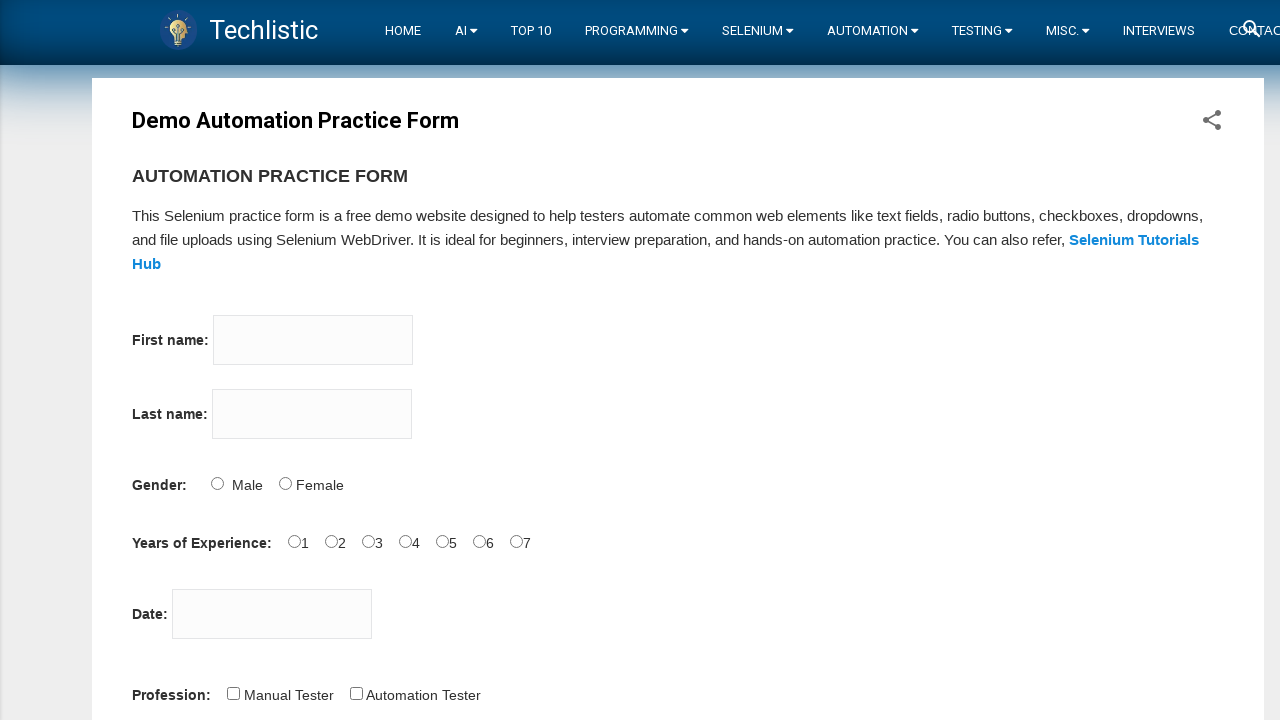

Navigated to Selenium practice form page
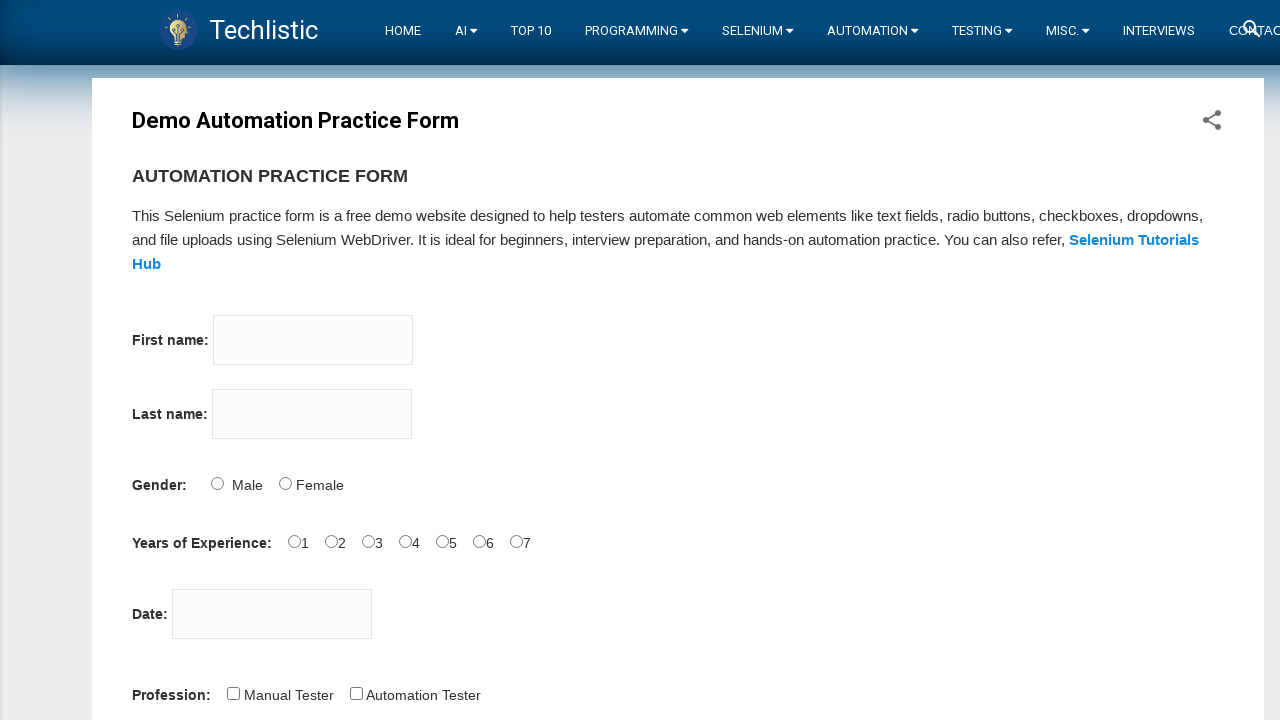

Filled first name field with 'Marina' on input[name='firstname']
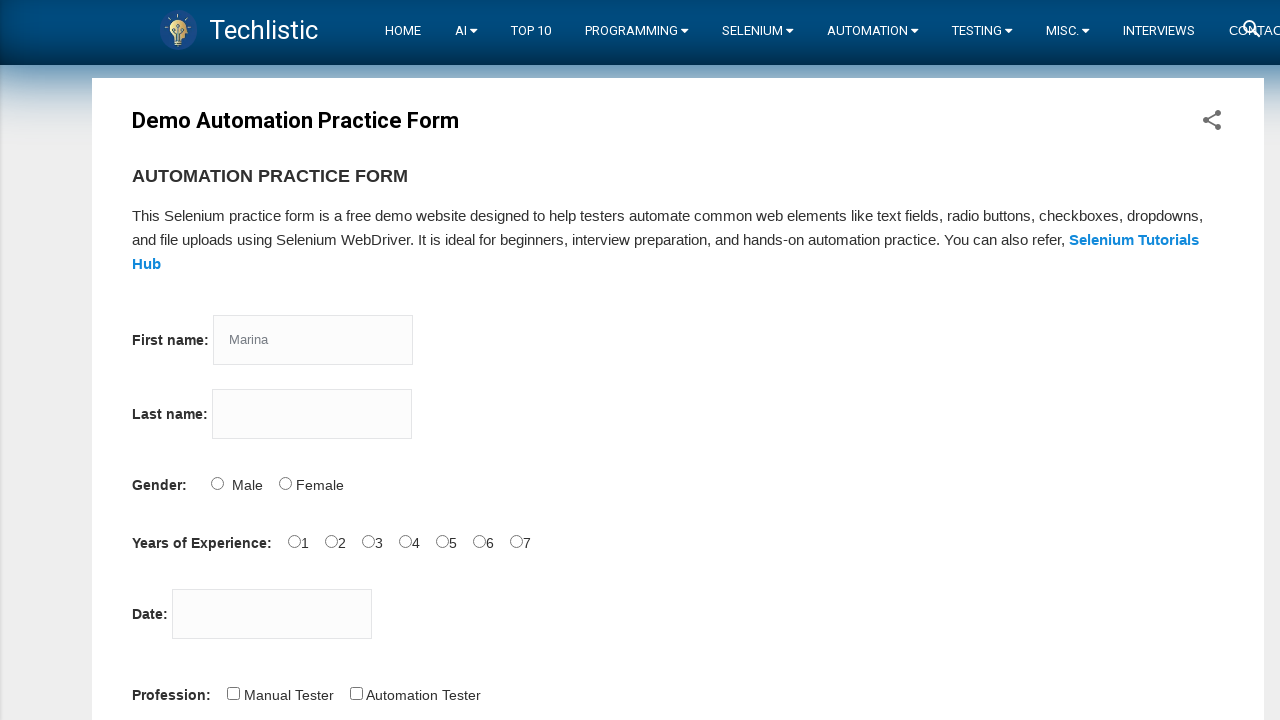

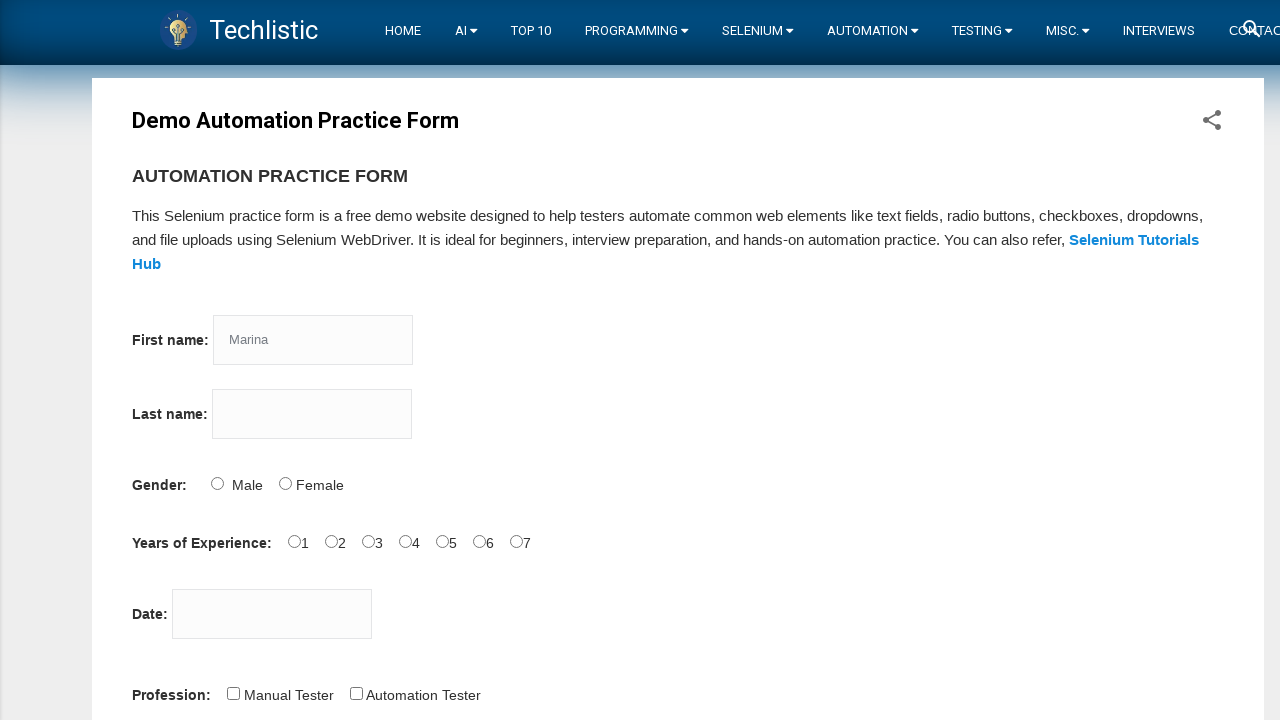